Tests file upload functionality by selecting a file using the file input element on a demo upload page.

Starting URL: https://testeroprogramowania.github.io/selenium/fileupload.html

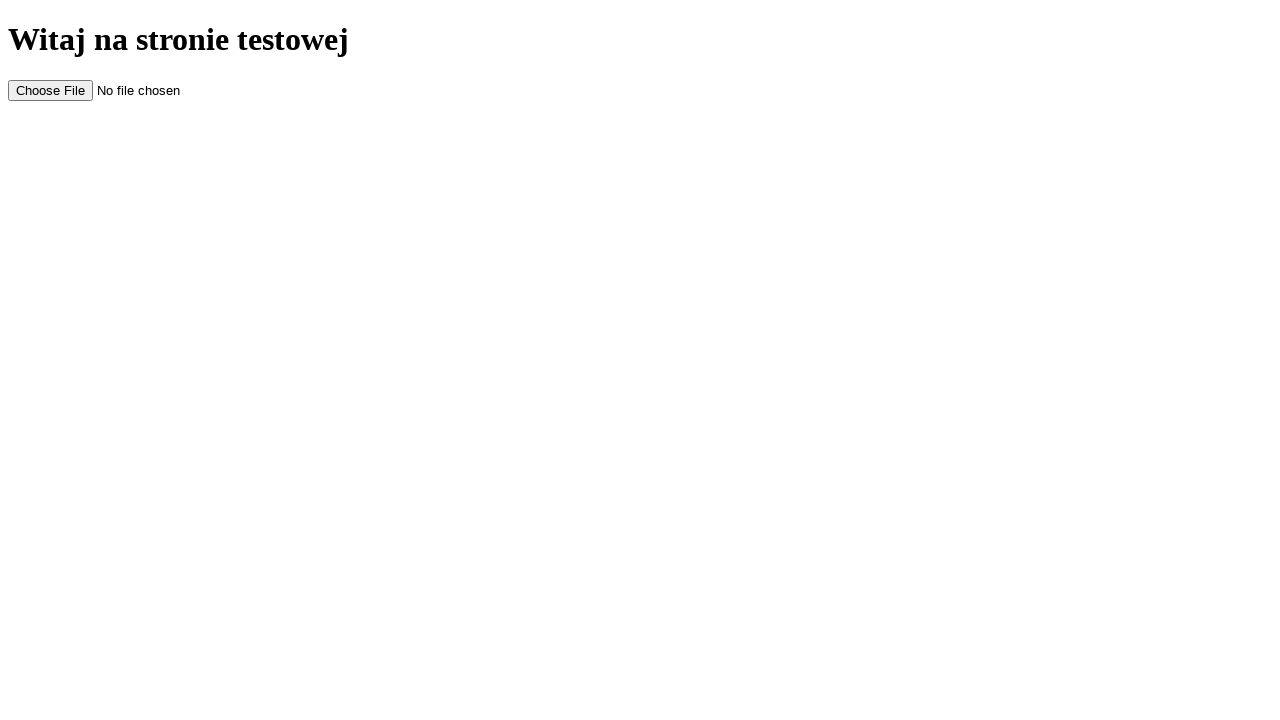

Created temporary test file for upload
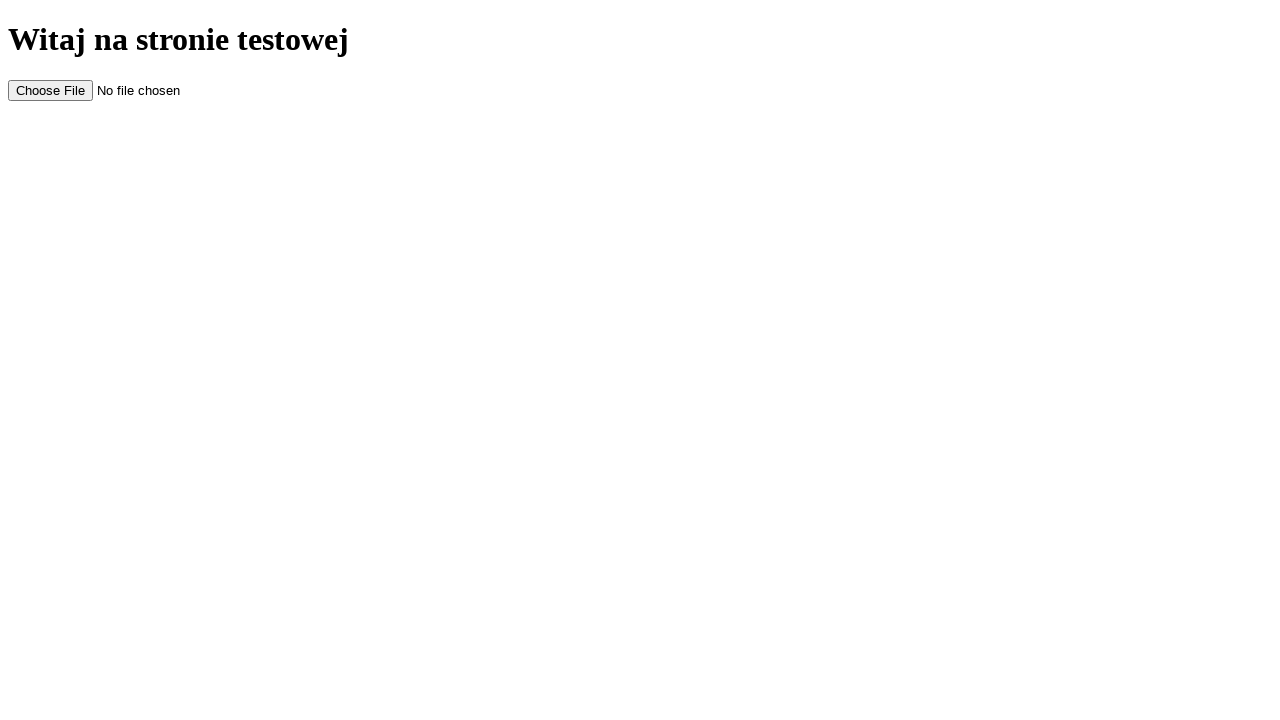

Selected file for upload using file input element
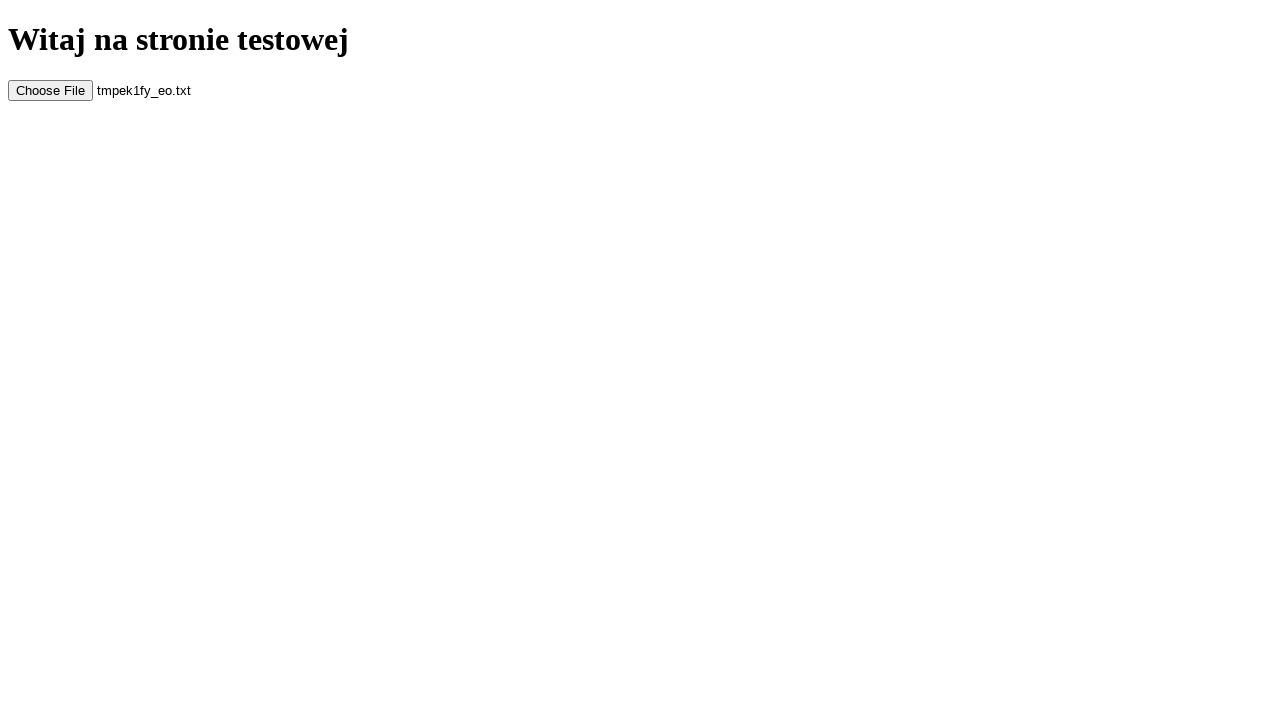

Cleaned up temporary test file
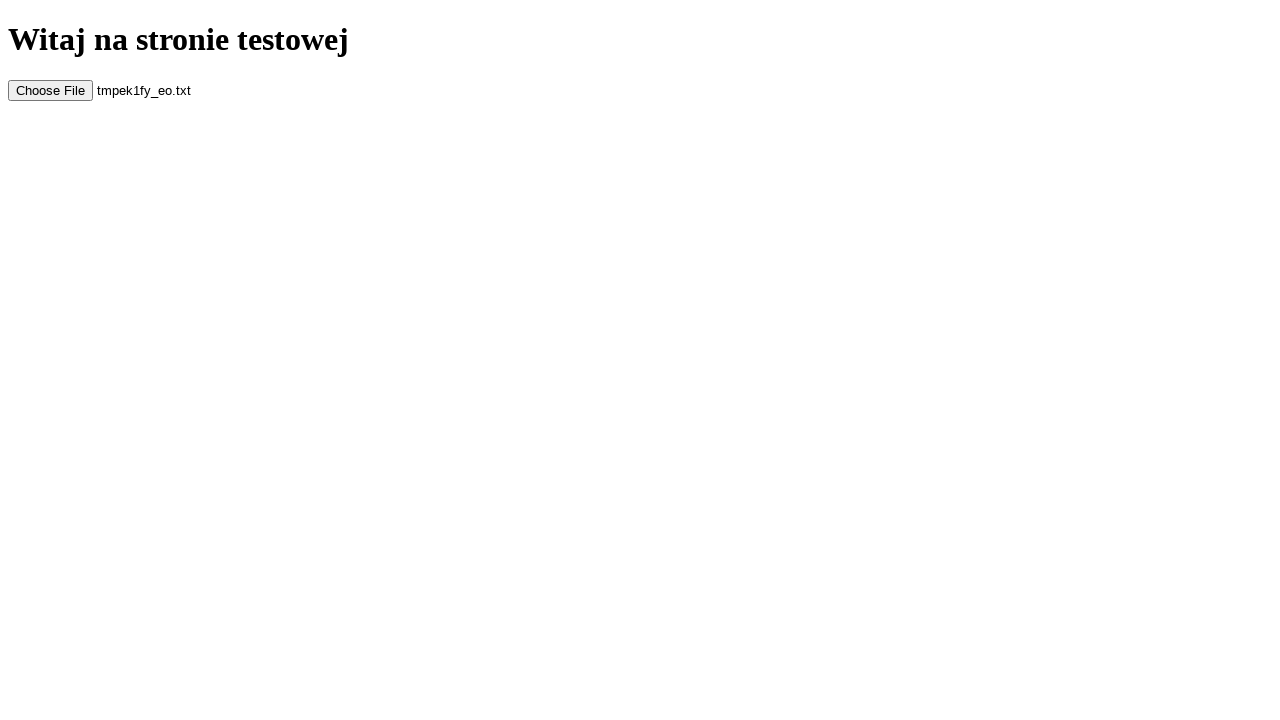

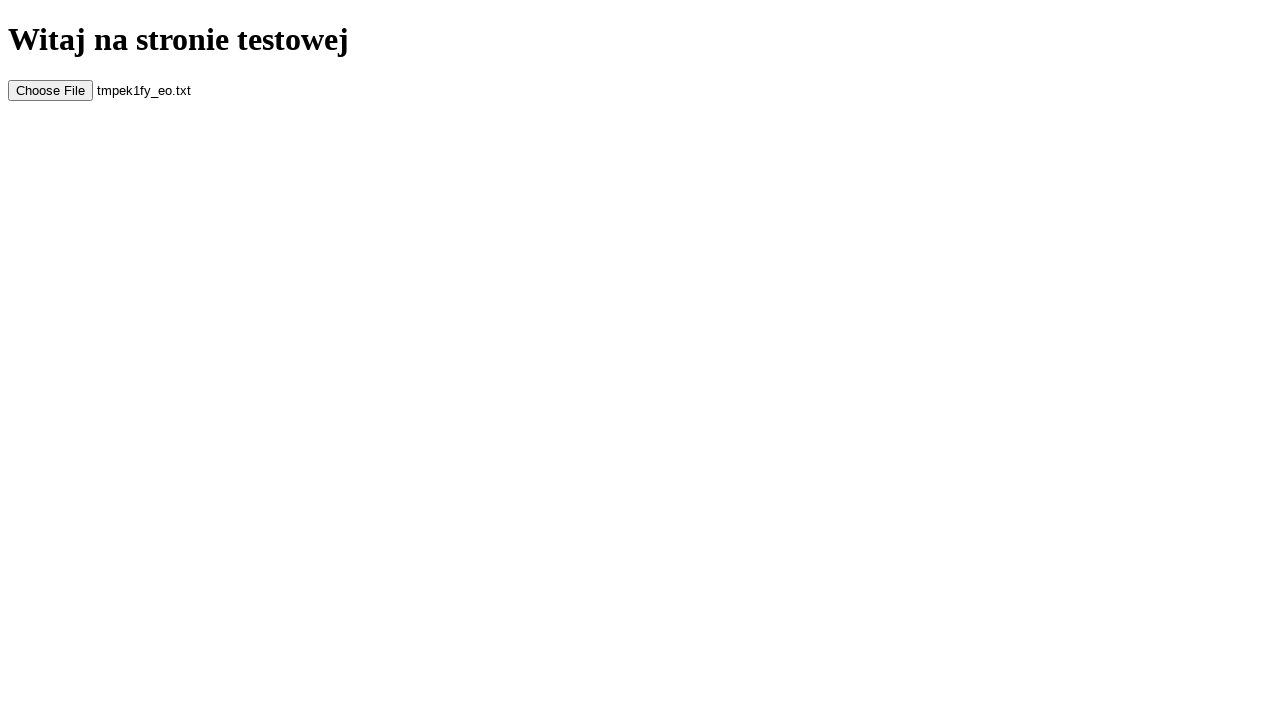